Navigates to a checkboxes page and verifies the selection state of a checkbox element

Starting URL: https://the-internet.herokuapp.com/

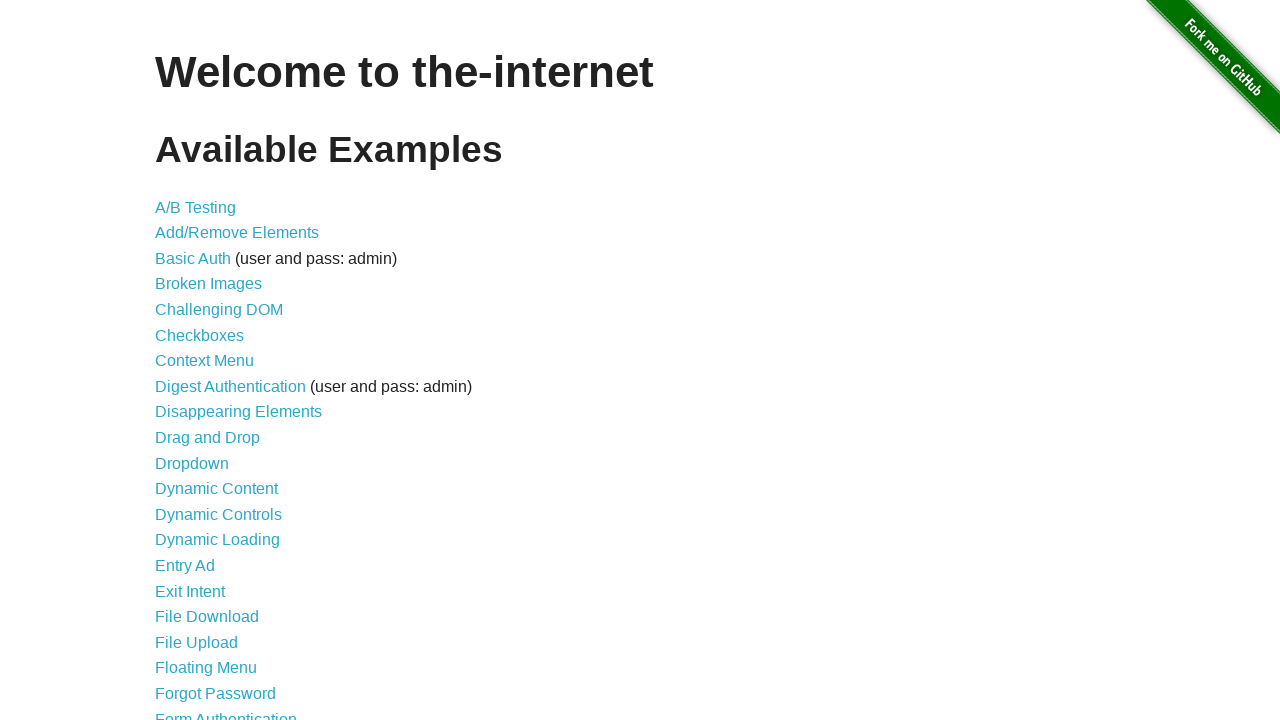

Clicked on the Checkboxes link at (200, 335) on xpath=//a[contains(text(),'Checkboxes')]
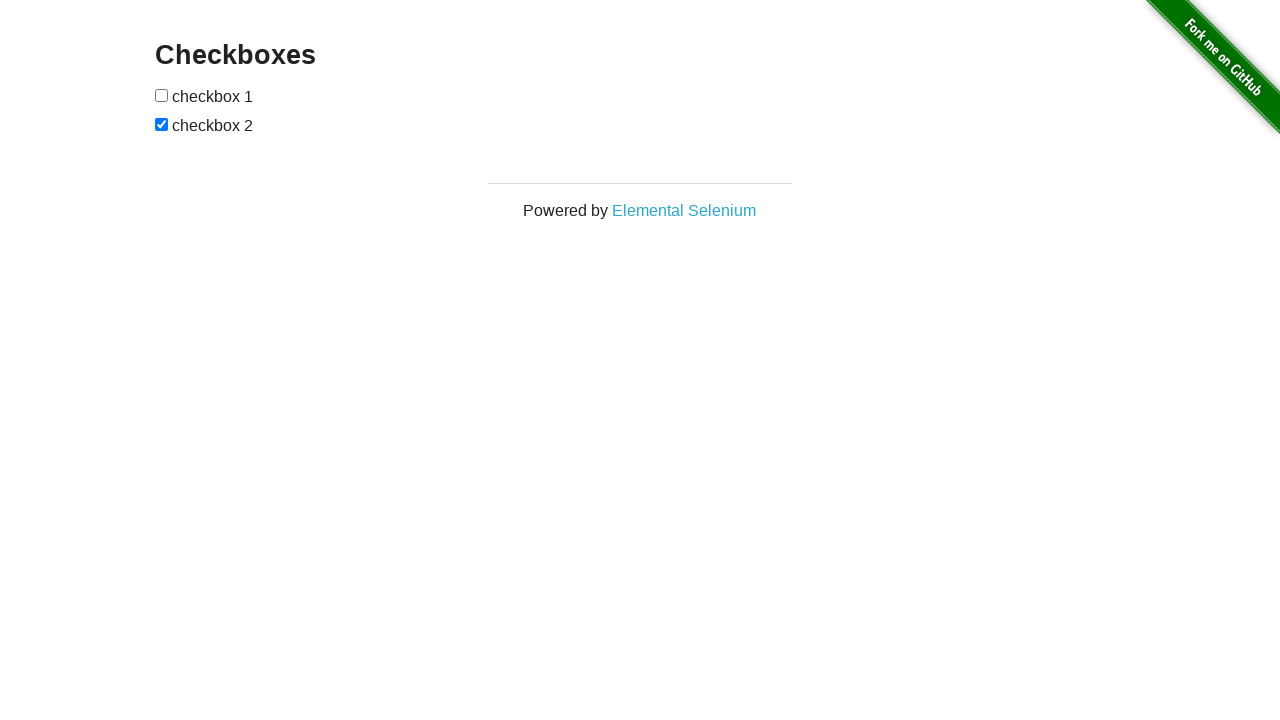

Checkboxes form loaded
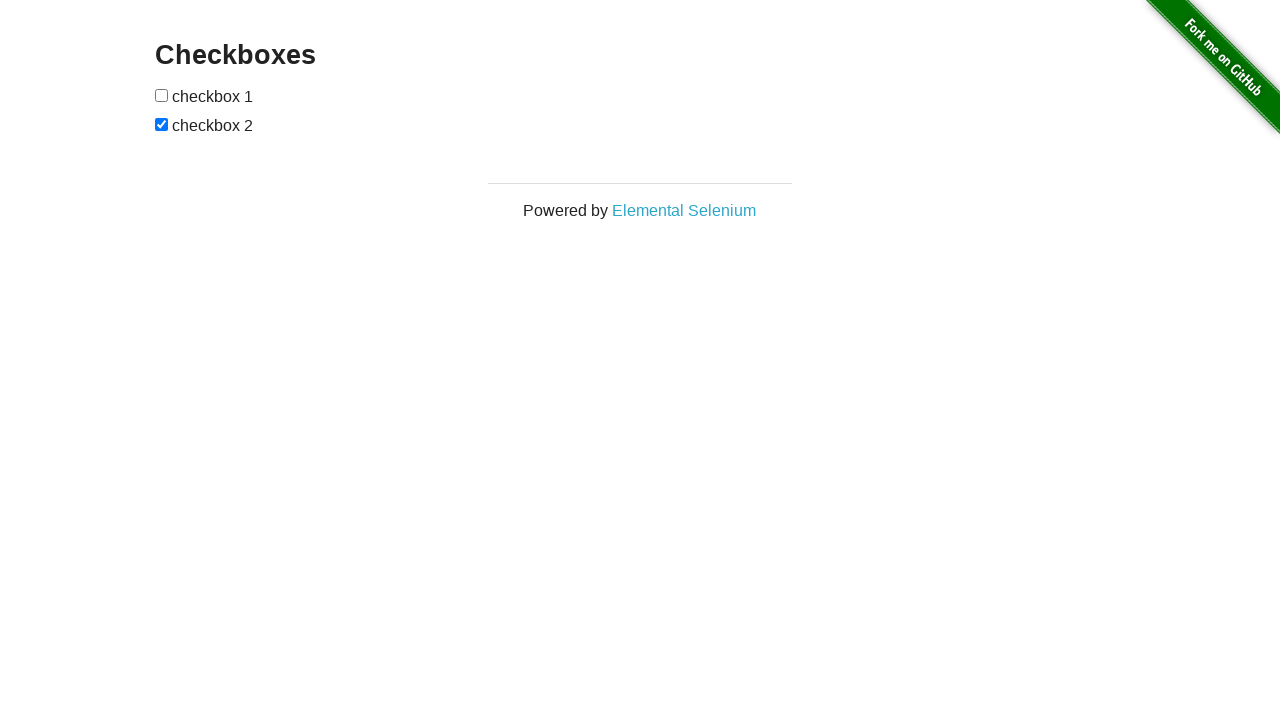

Located the second checkbox element
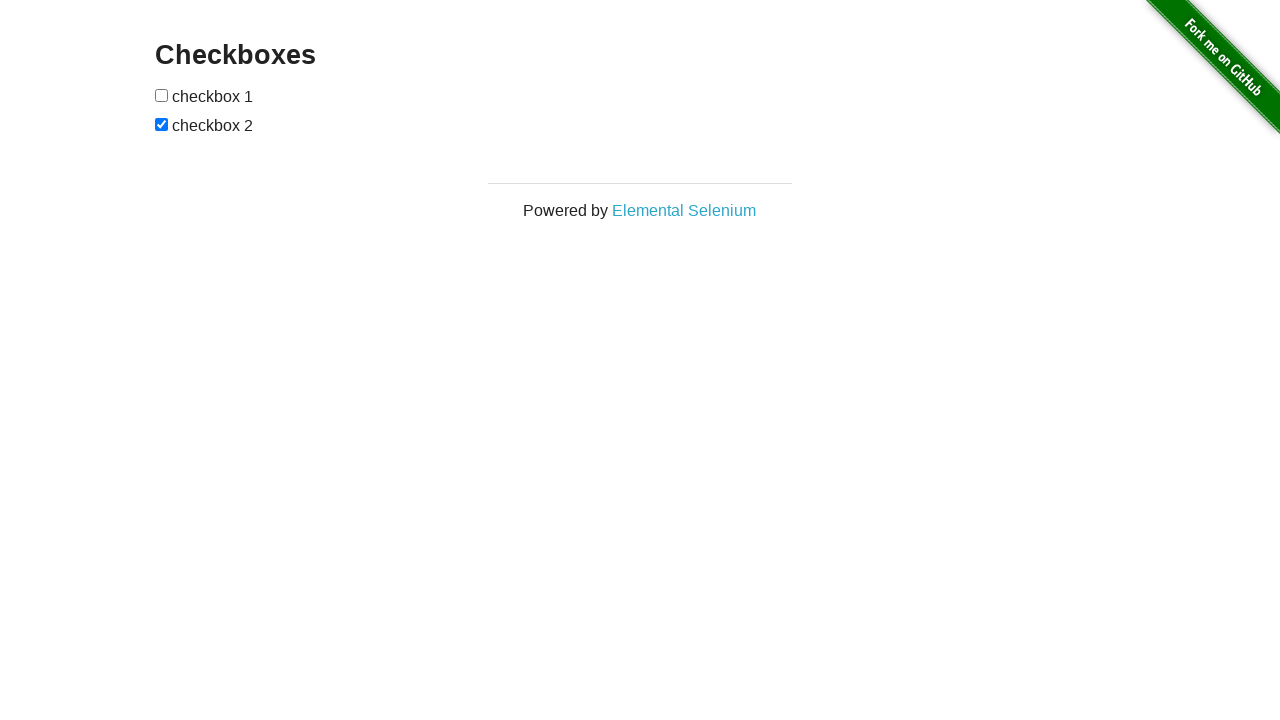

Checked the selection state of the second checkbox
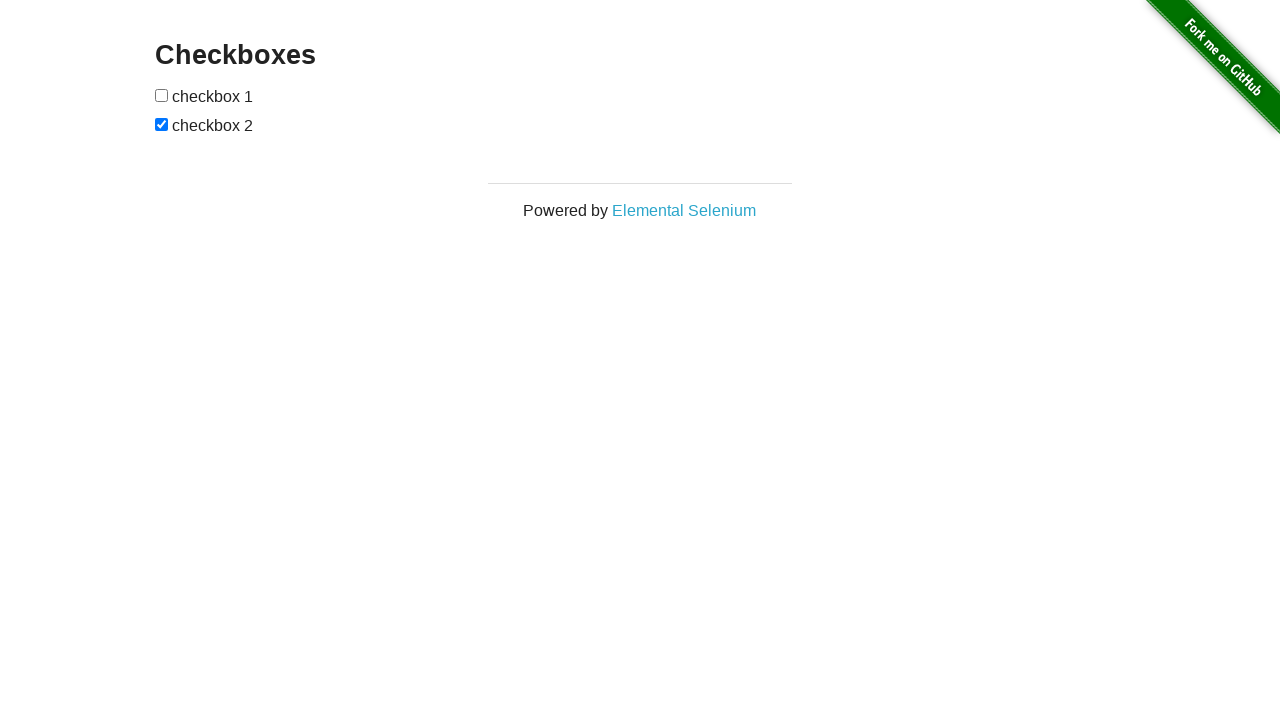

Verified that checkbox is selected
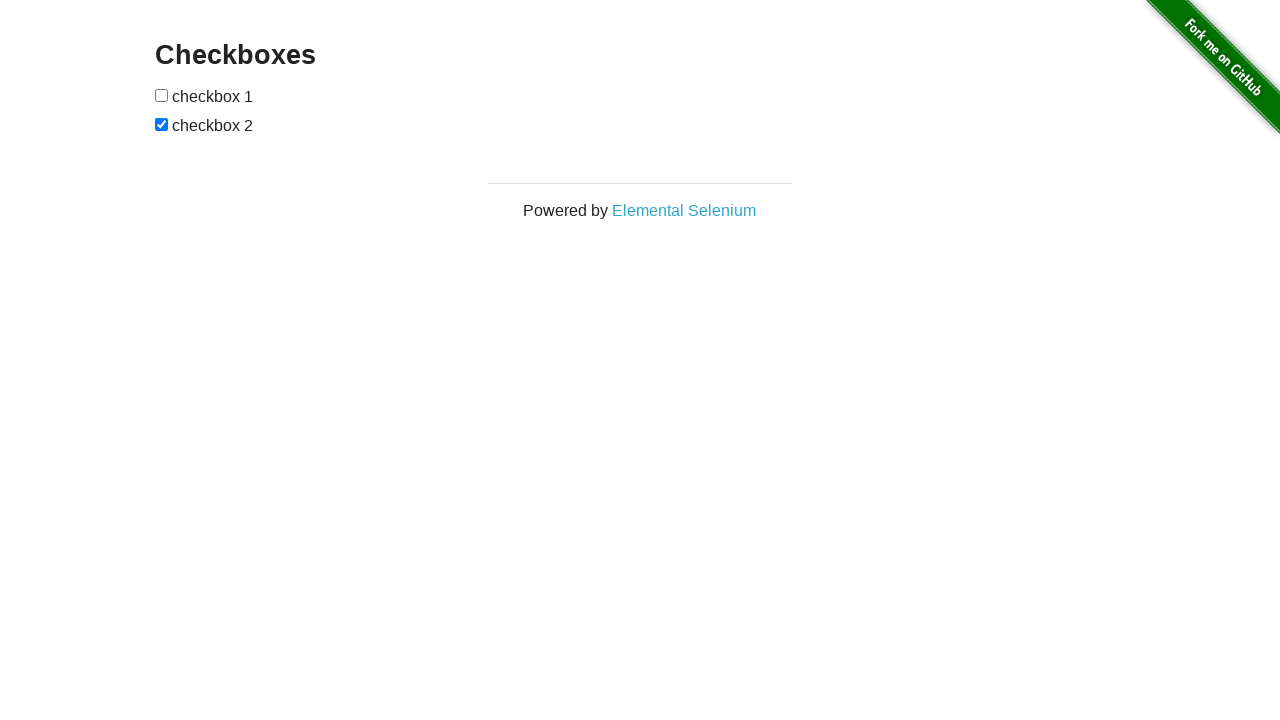

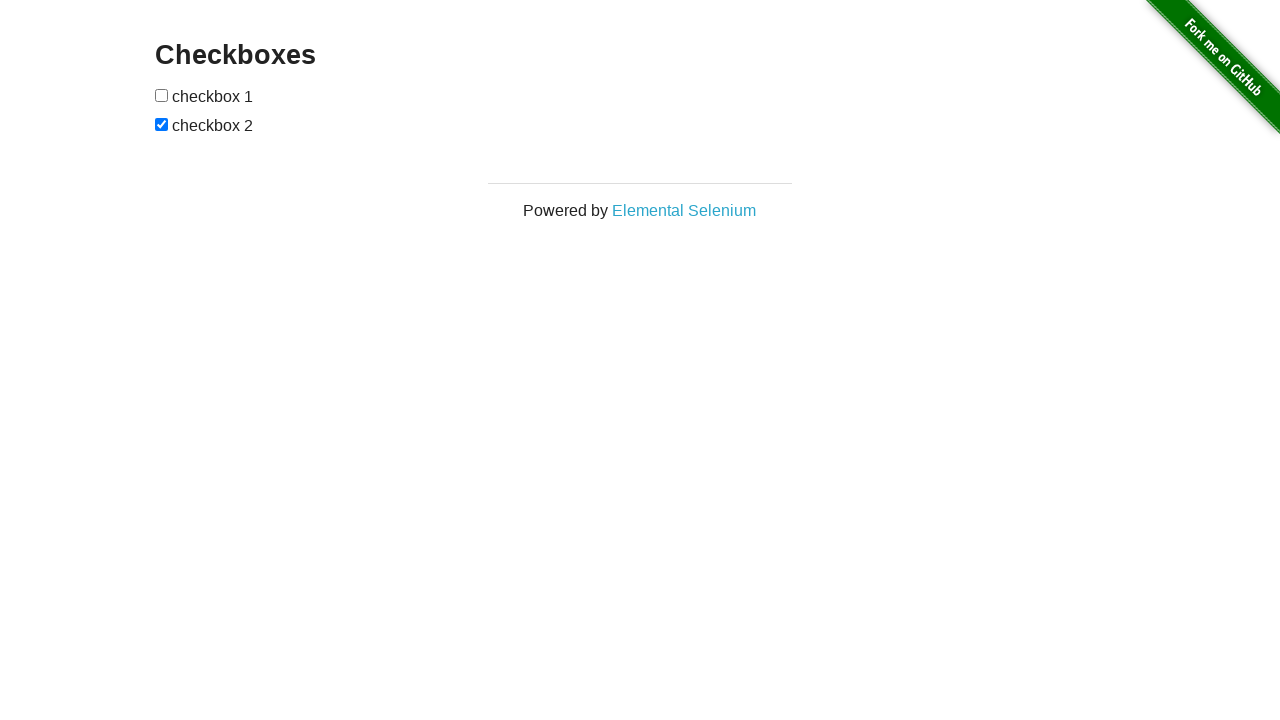